Tests the "Get started" link on Playwright homepage by clicking it and verifying the Installation heading appears

Starting URL: https://playwright.dev/

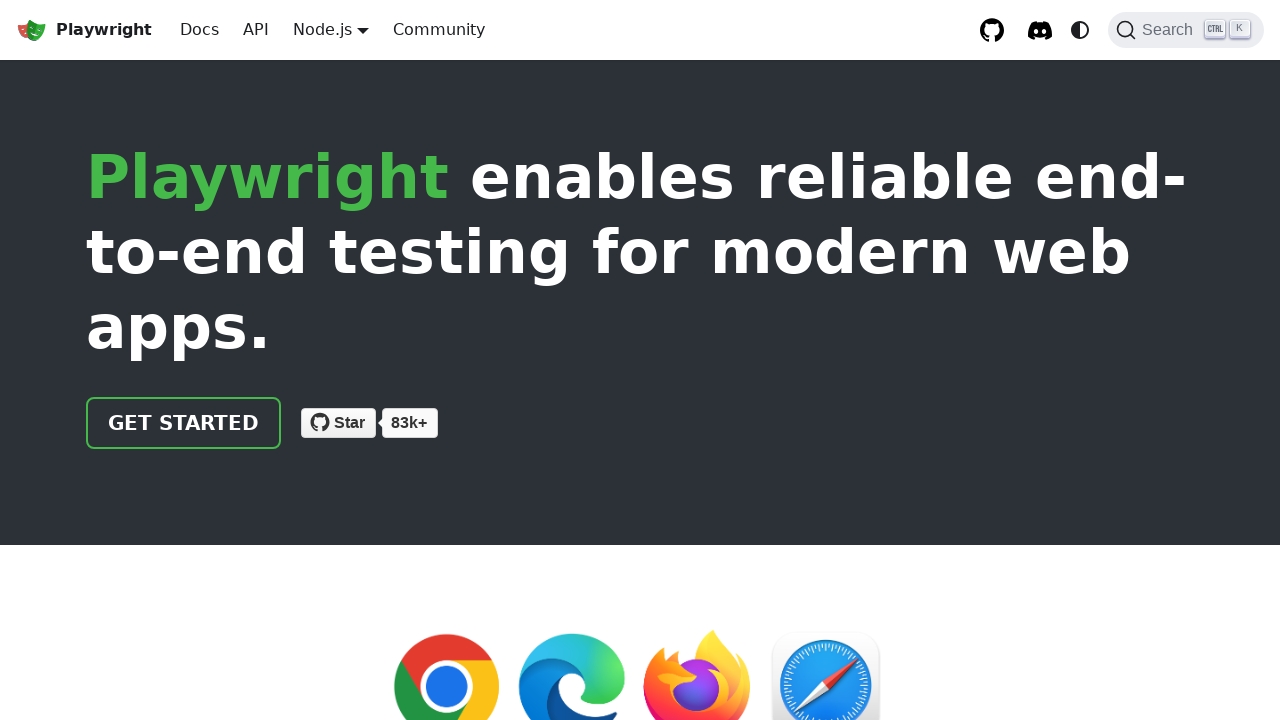

Clicked 'Get started' link on Playwright homepage at (184, 423) on internal:role=link[name="Get started"i]
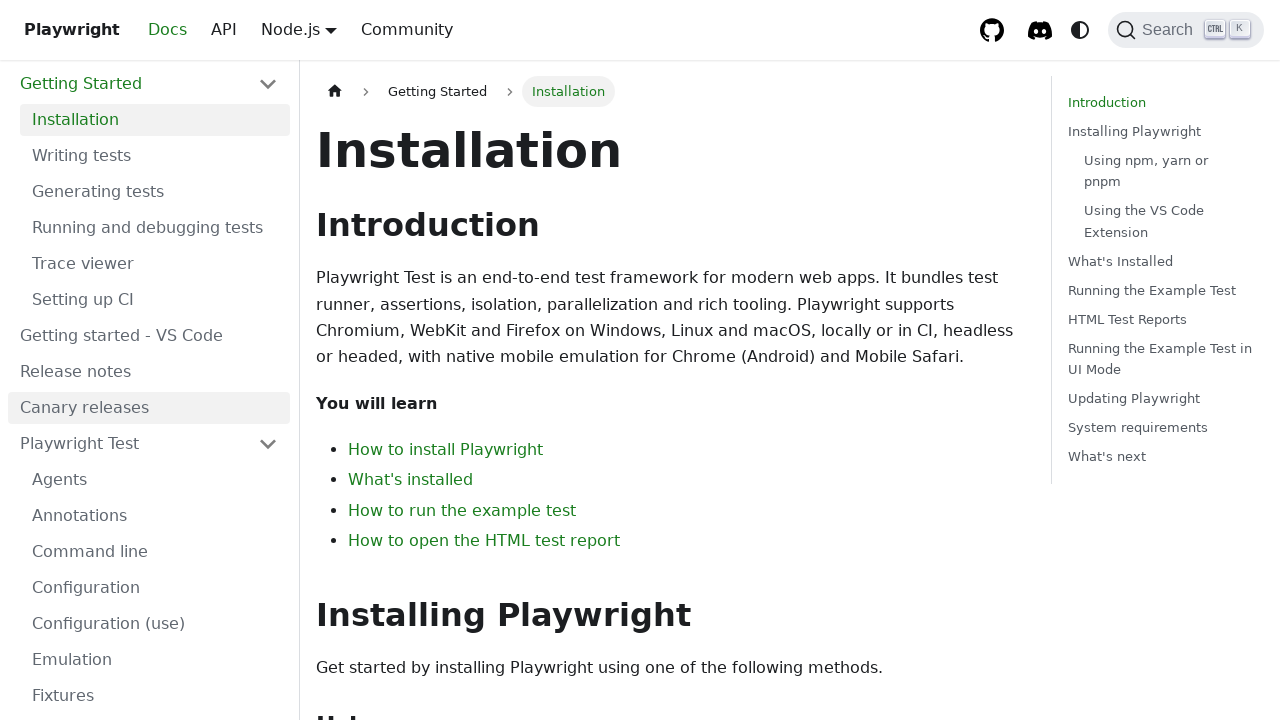

Installation heading appeared and became visible
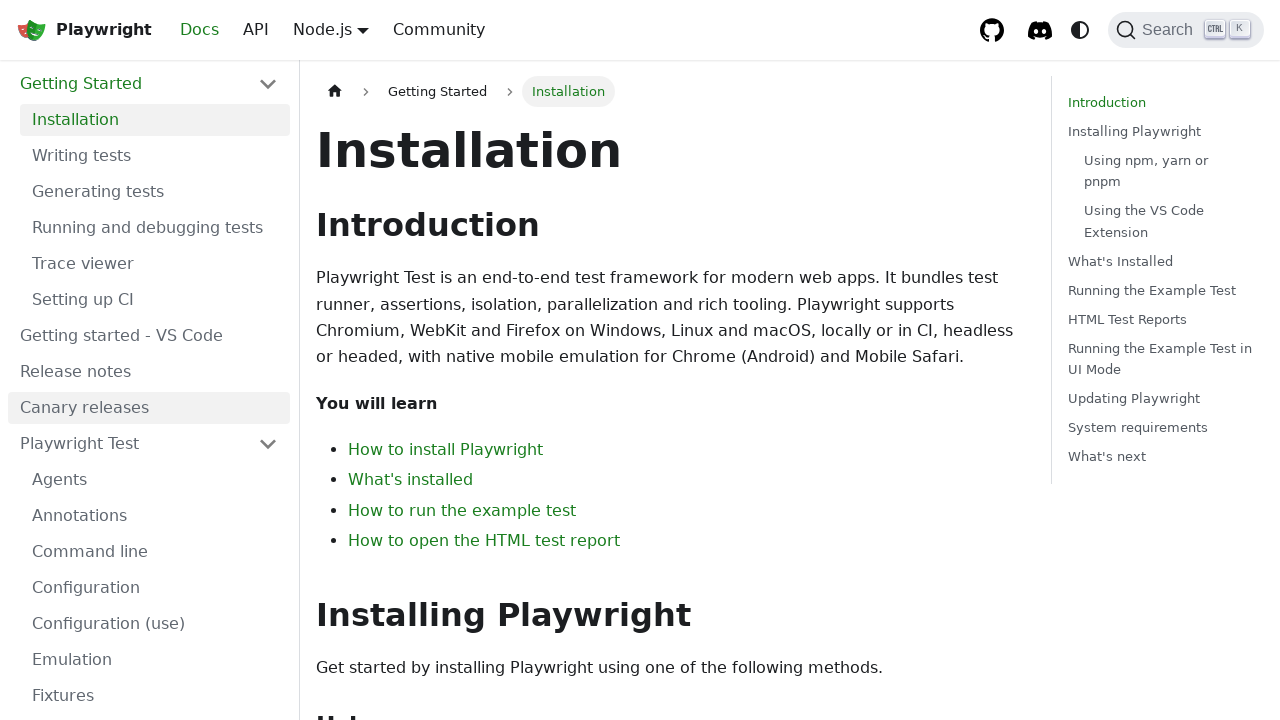

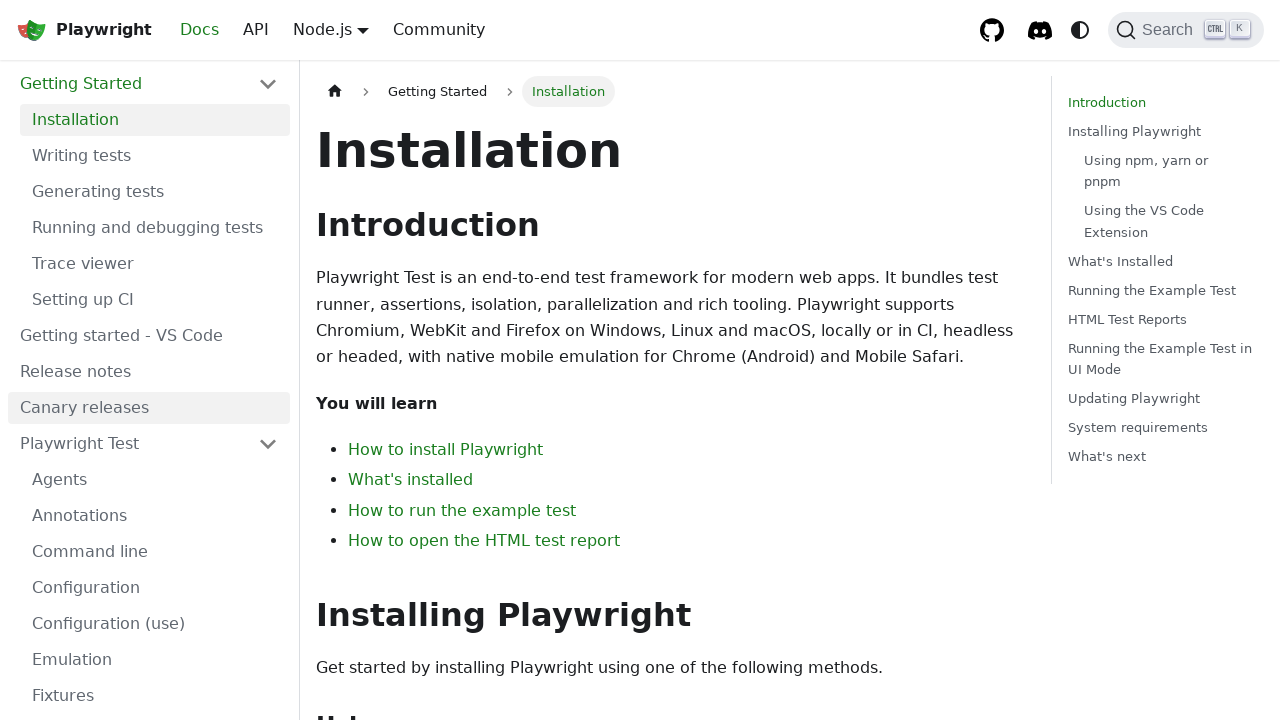